Tests that other controls are hidden when editing a todo item

Starting URL: https://demo.playwright.dev/todomvc

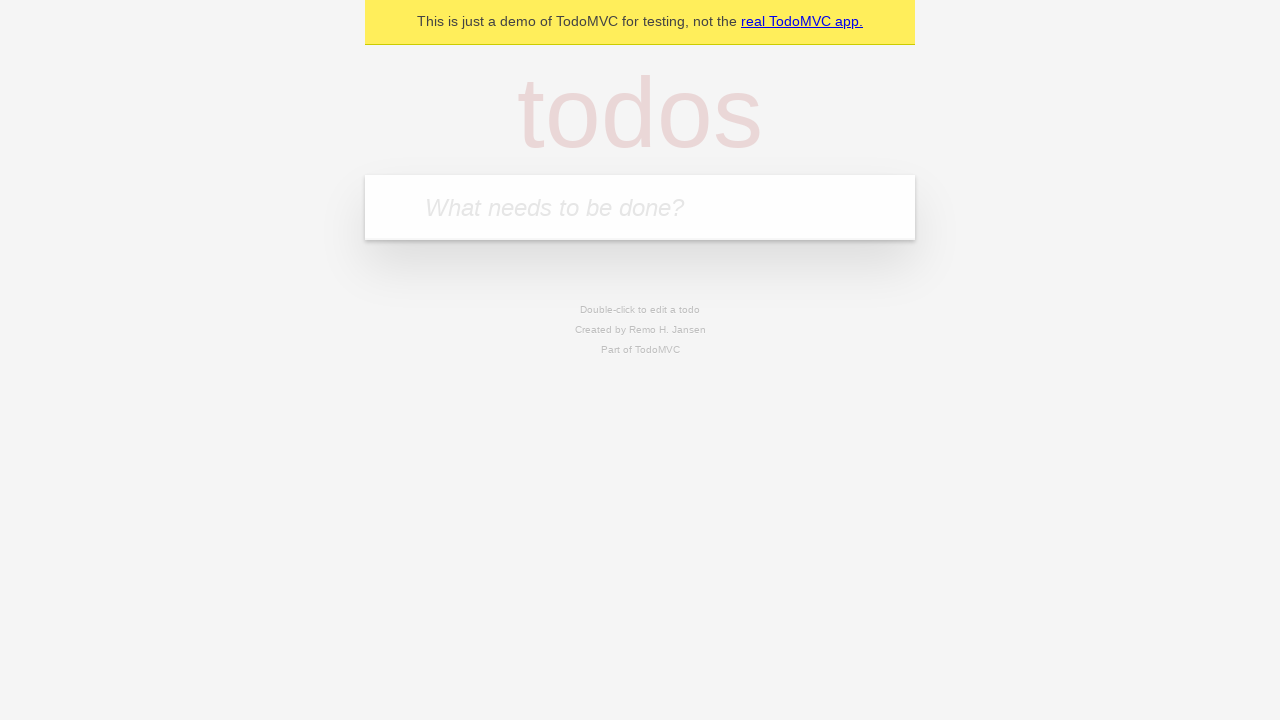

Filled new todo input with 'buy some cheese' on .new-todo
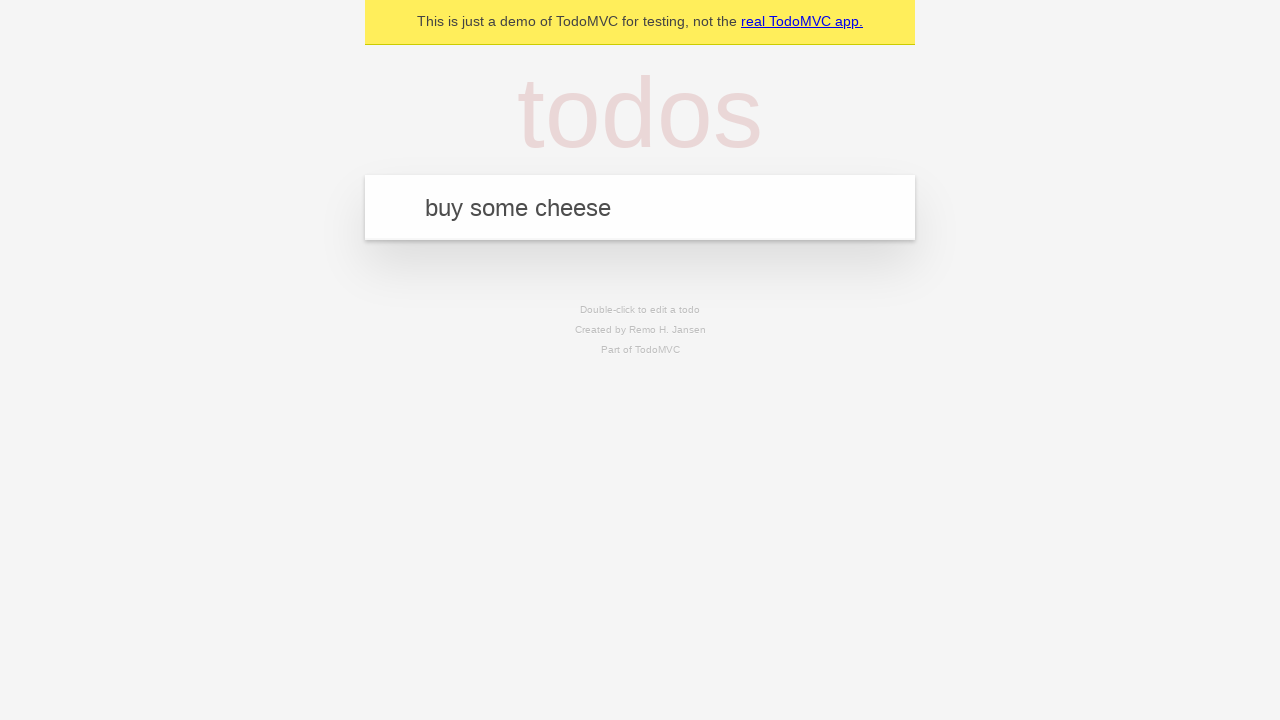

Pressed Enter to create first todo on .new-todo
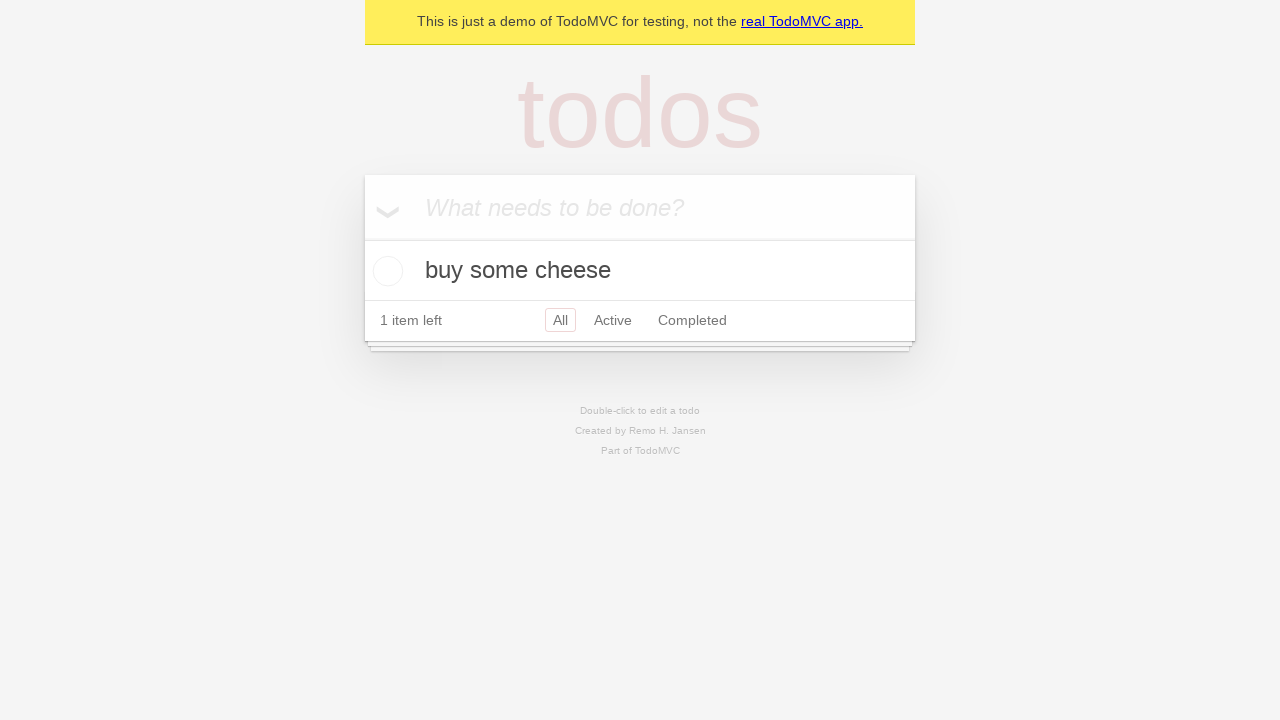

Filled new todo input with 'feed the cat' on .new-todo
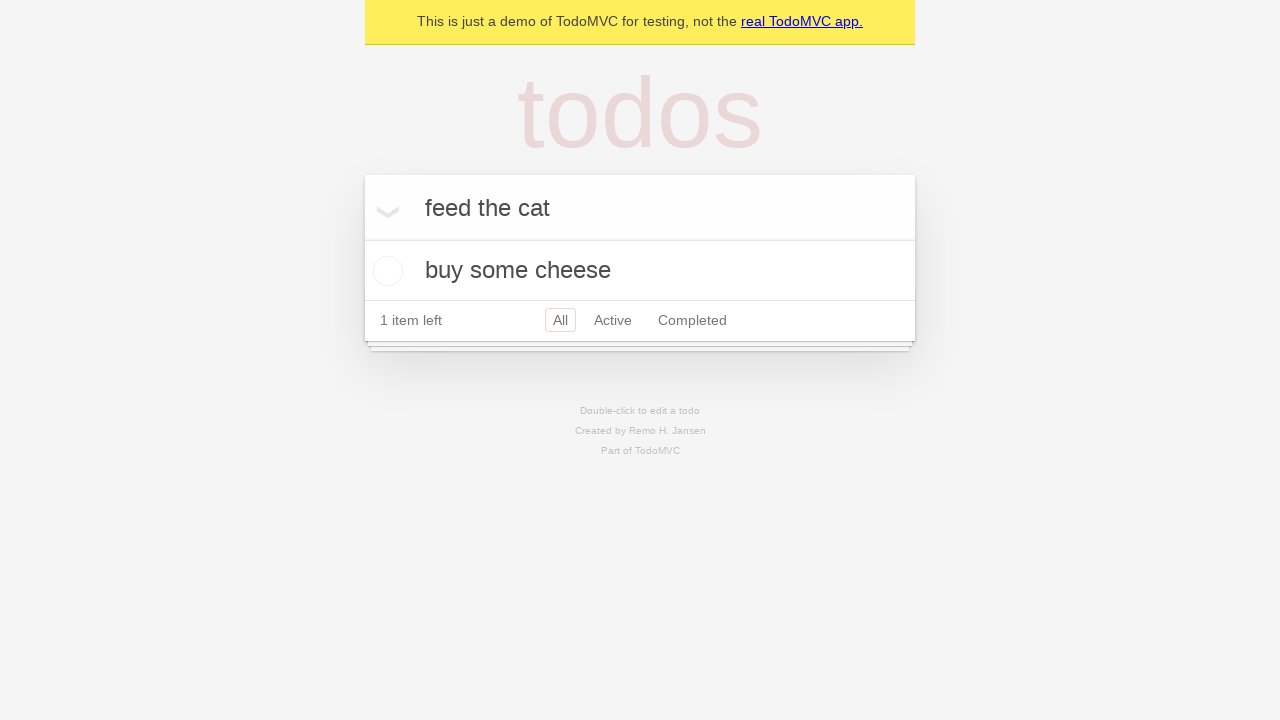

Pressed Enter to create second todo on .new-todo
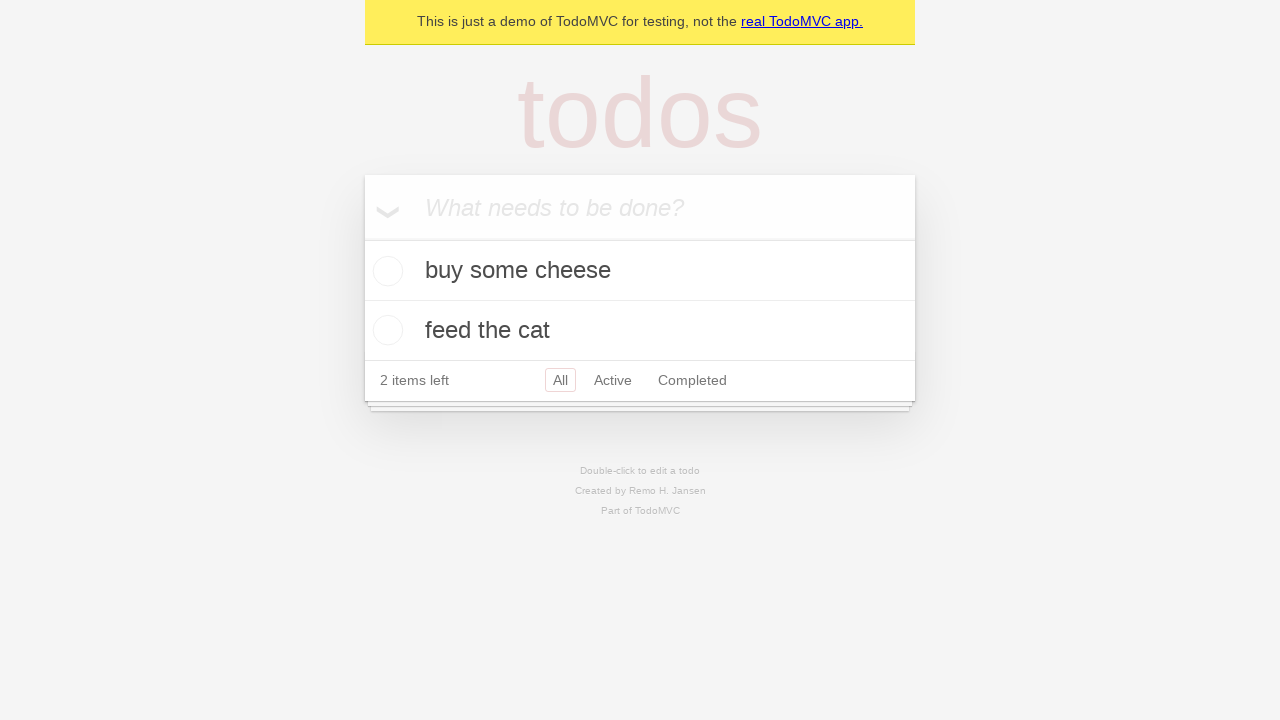

Filled new todo input with 'book a doctors appointment' on .new-todo
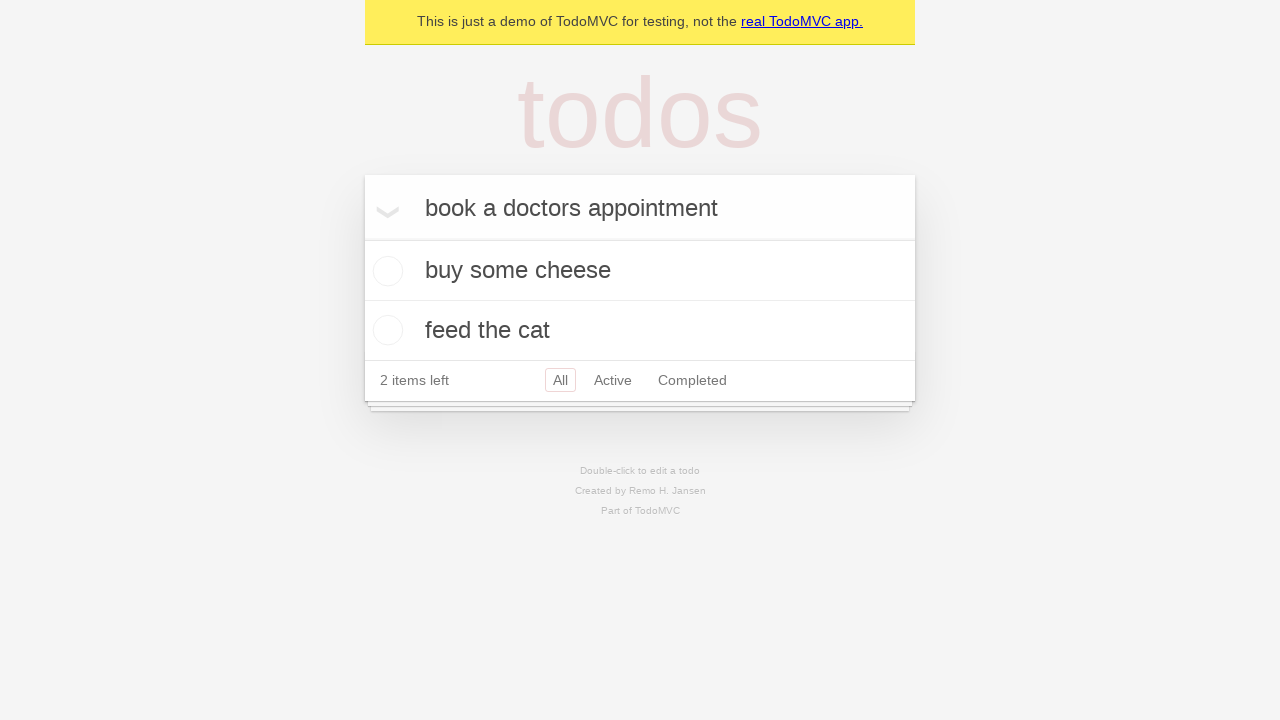

Pressed Enter to create third todo on .new-todo
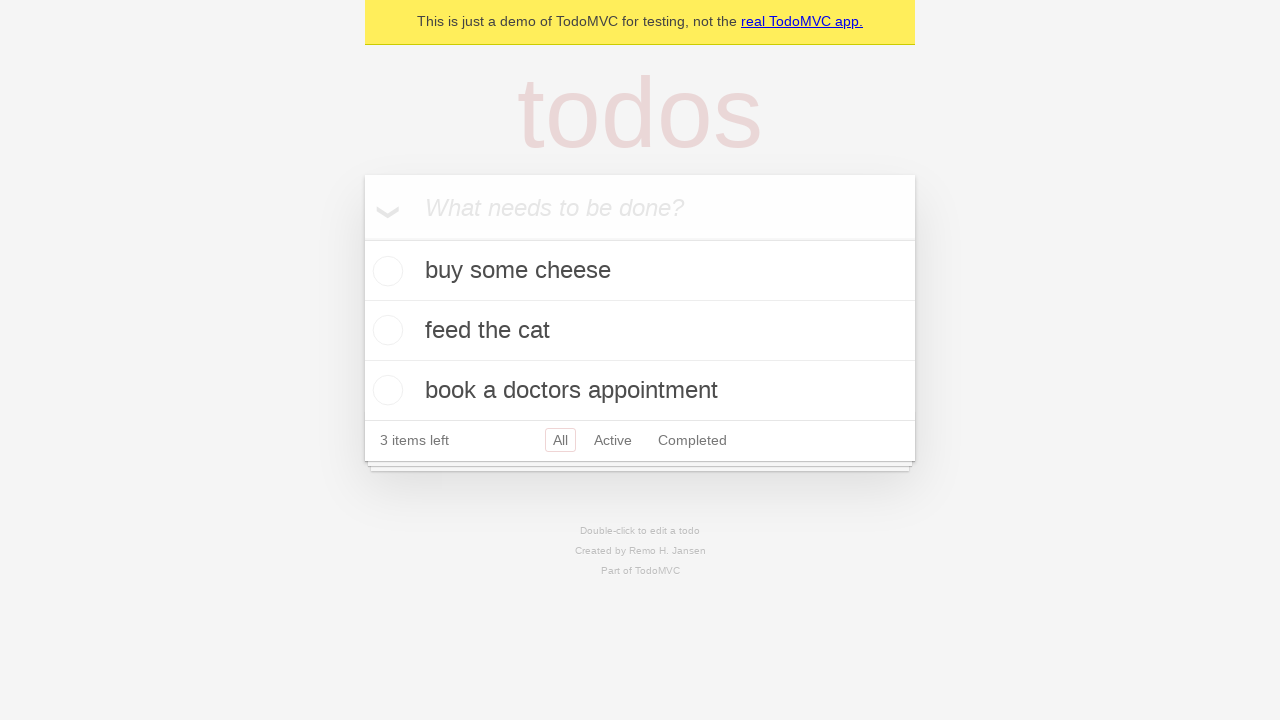

Double-clicked second todo item to enter edit mode at (640, 331) on .todo-list li >> nth=1
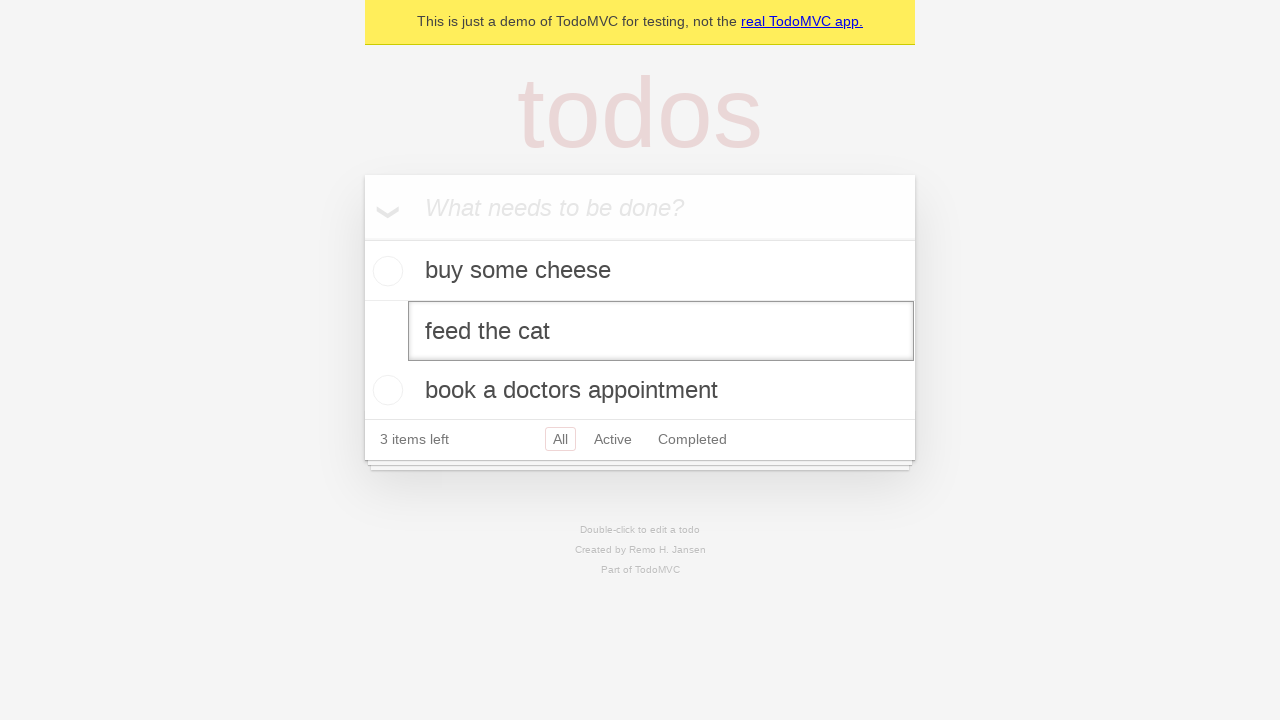

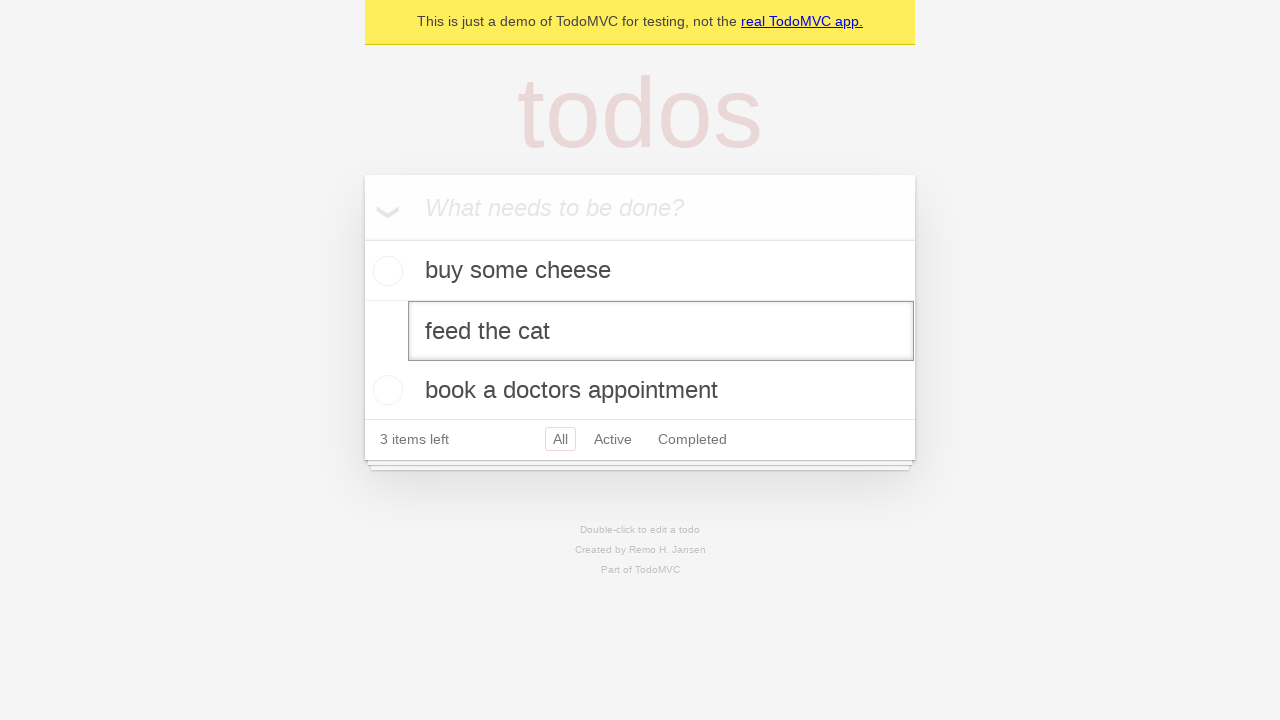